Tests jQuery UI animate functionality by clicking toggle button and verifying that the box changes color and size

Starting URL: https://jqueryui.com/animate/

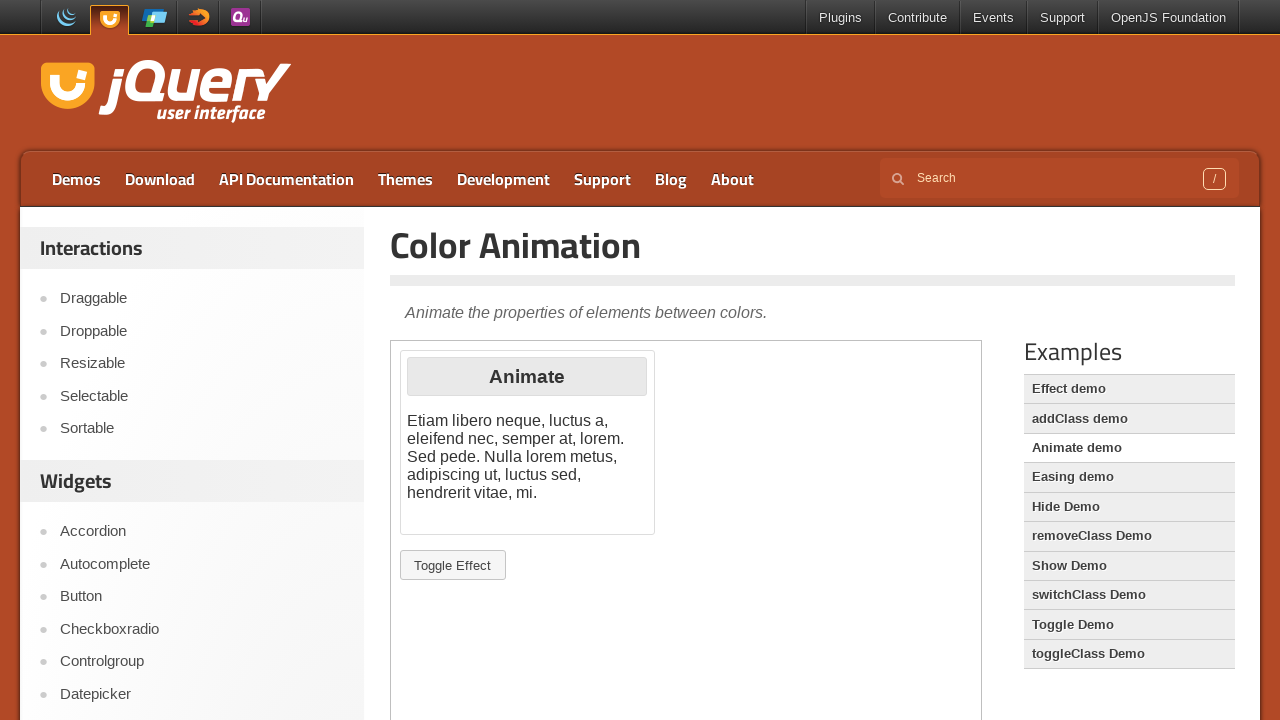

Waited for animation demo iframe to load
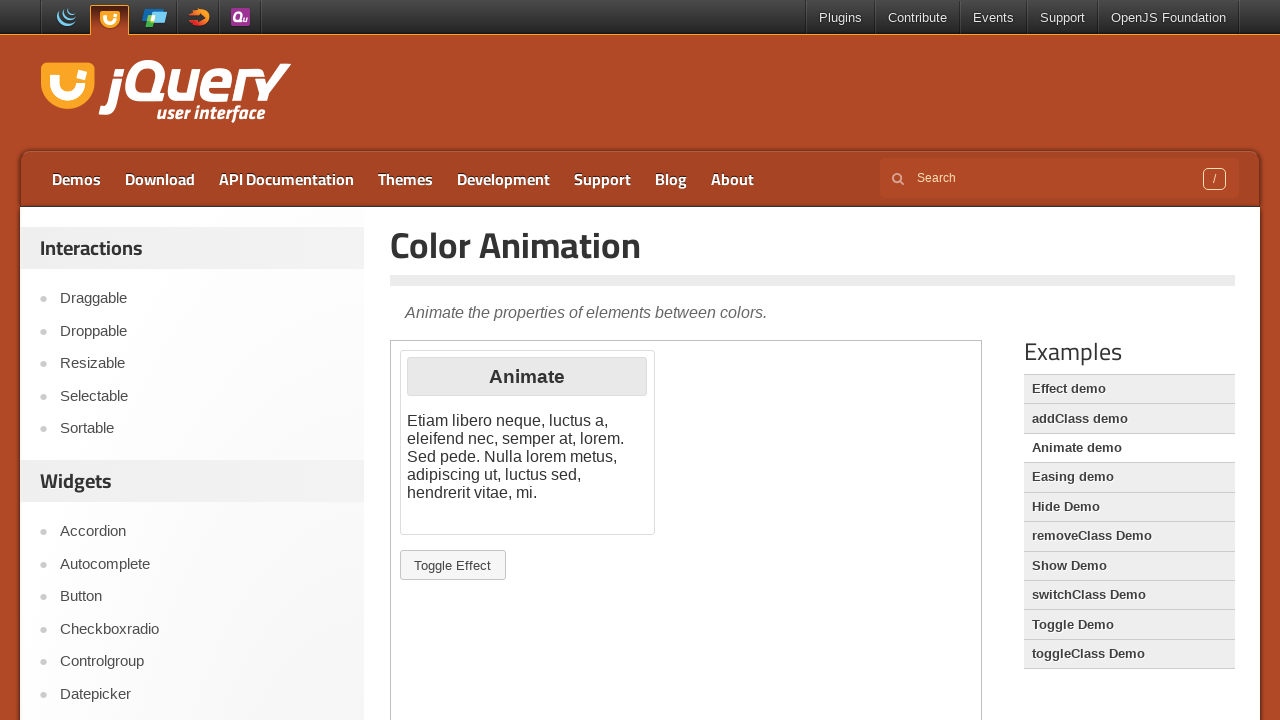

Located animation demo iframe
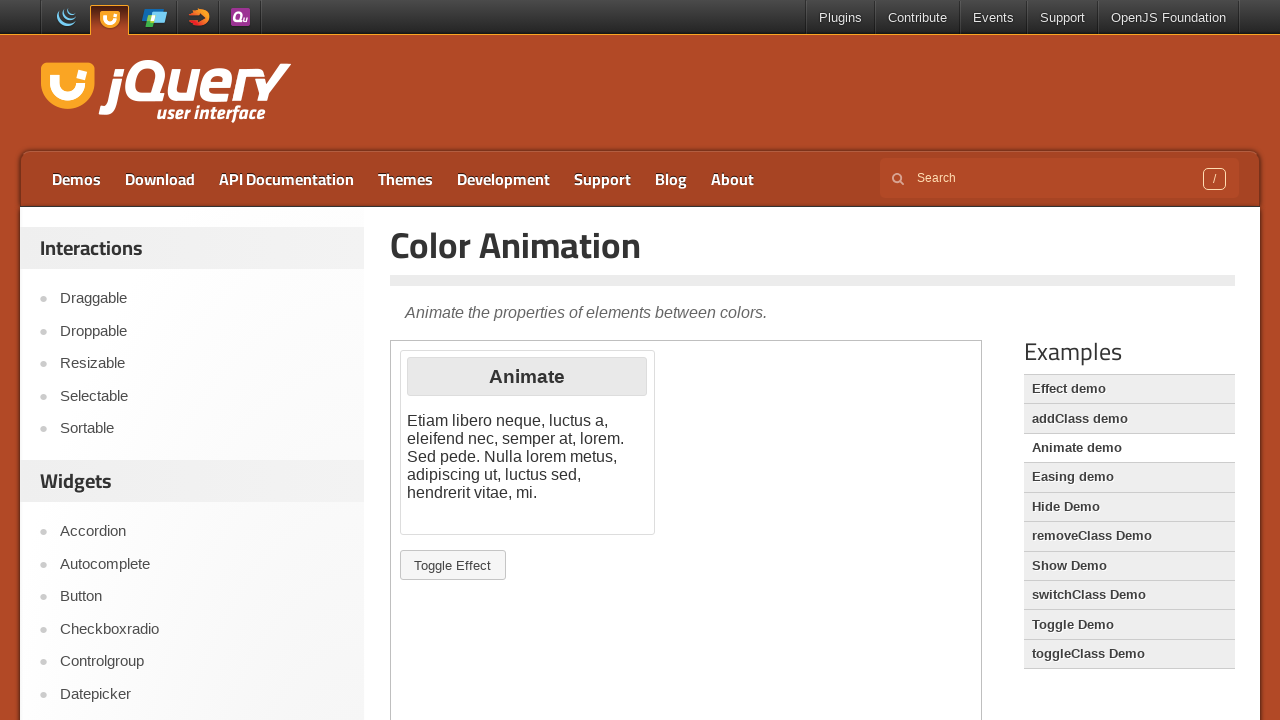

Retrieved initial color of animation box
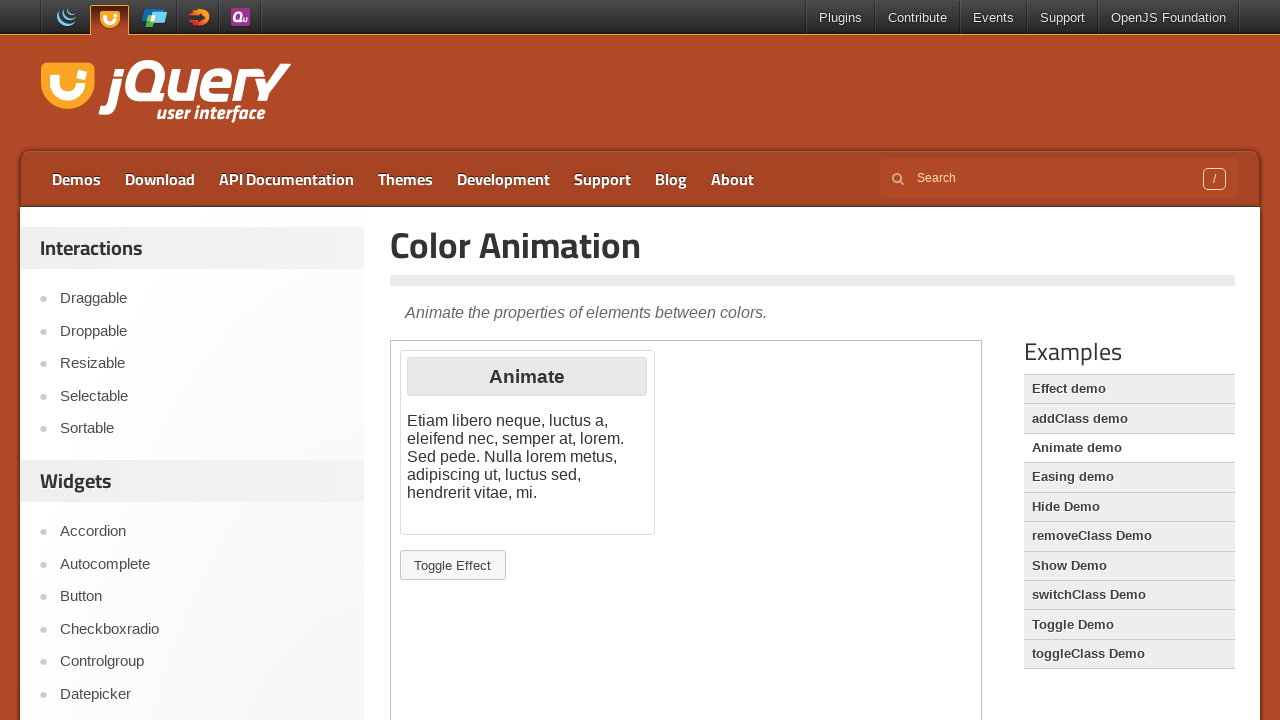

Retrieved initial size of animation box
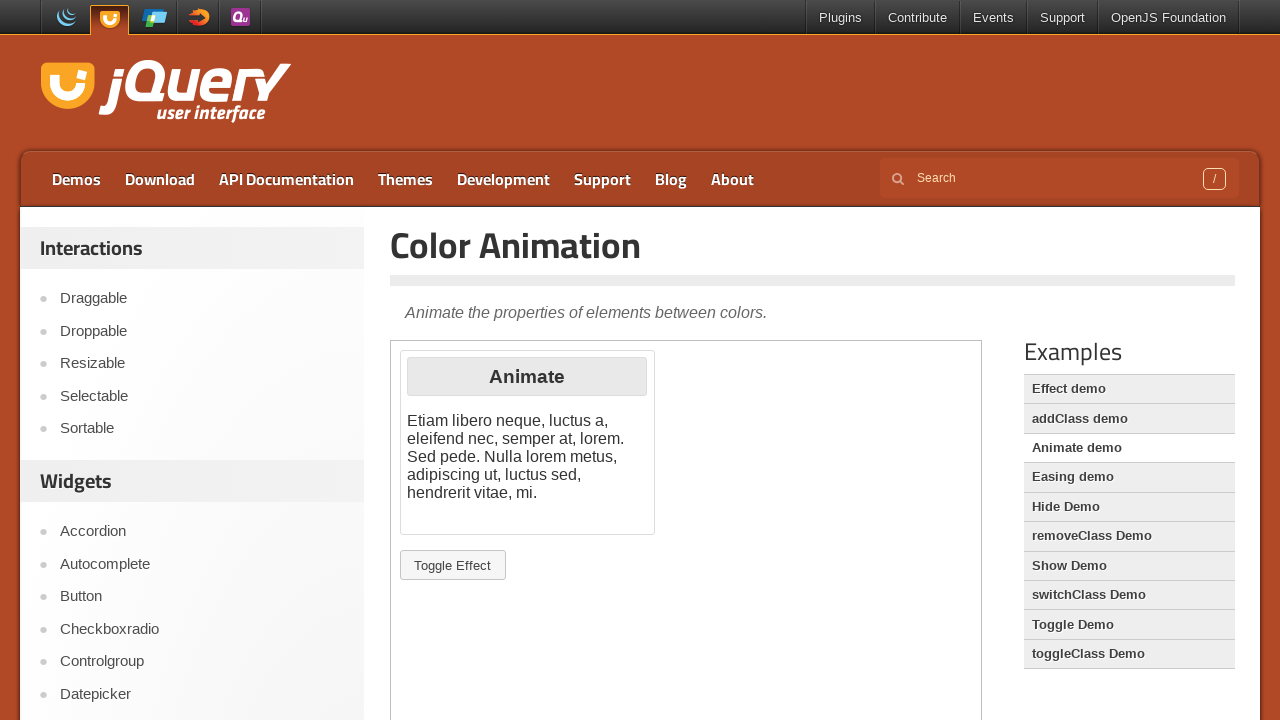

Clicked Toggle Effect button to start animation at (453, 565) on xpath=//button[text()='Toggle Effect']
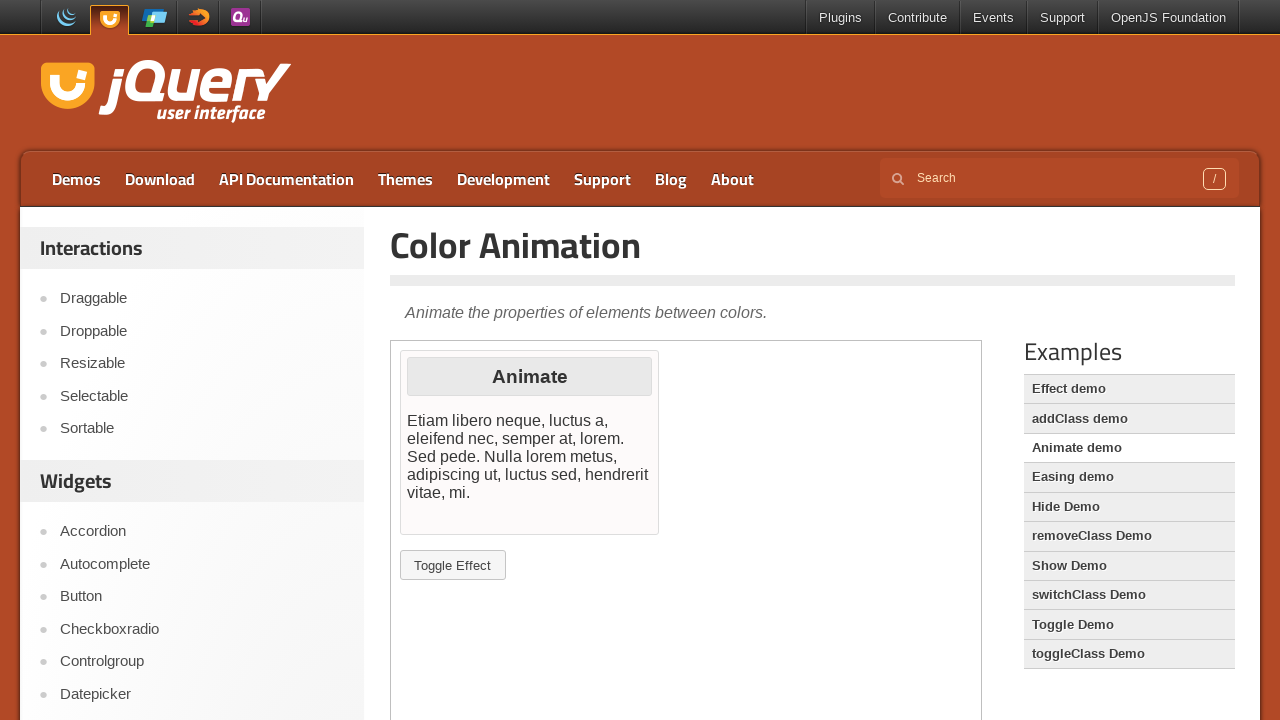

Animation completed - box changed to new size of 170px
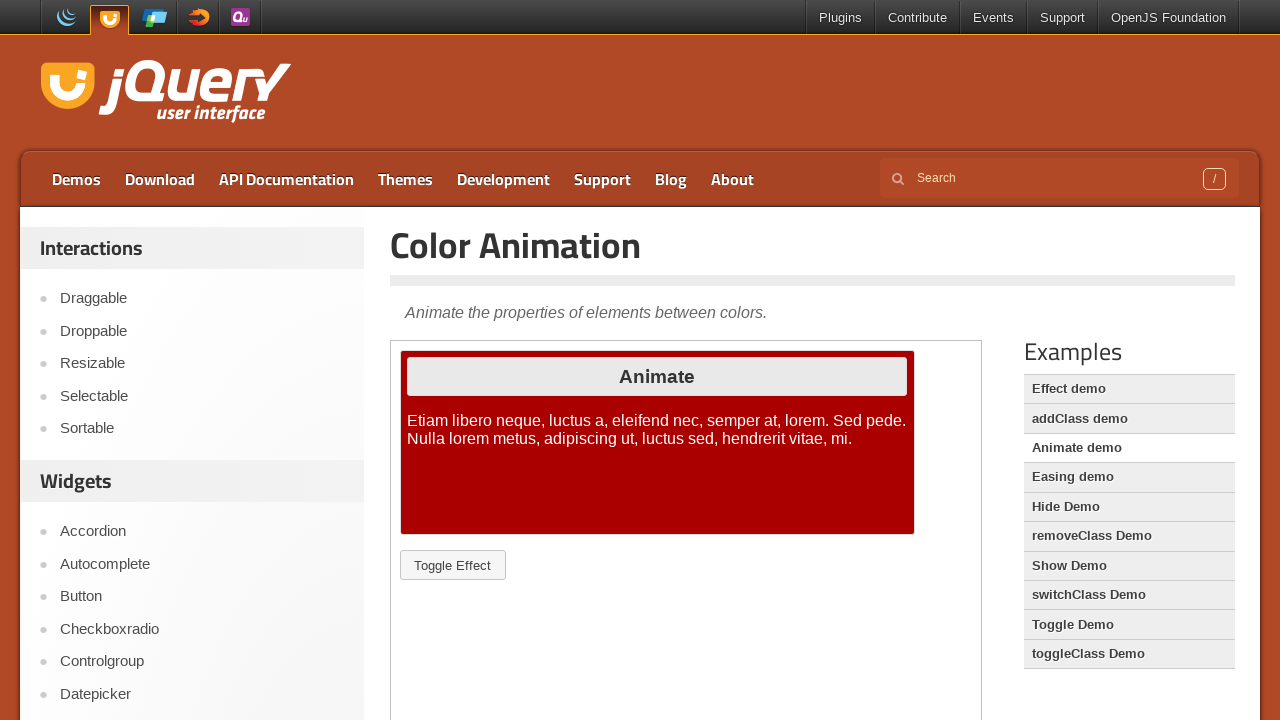

Retrieved final color of animation box after animation
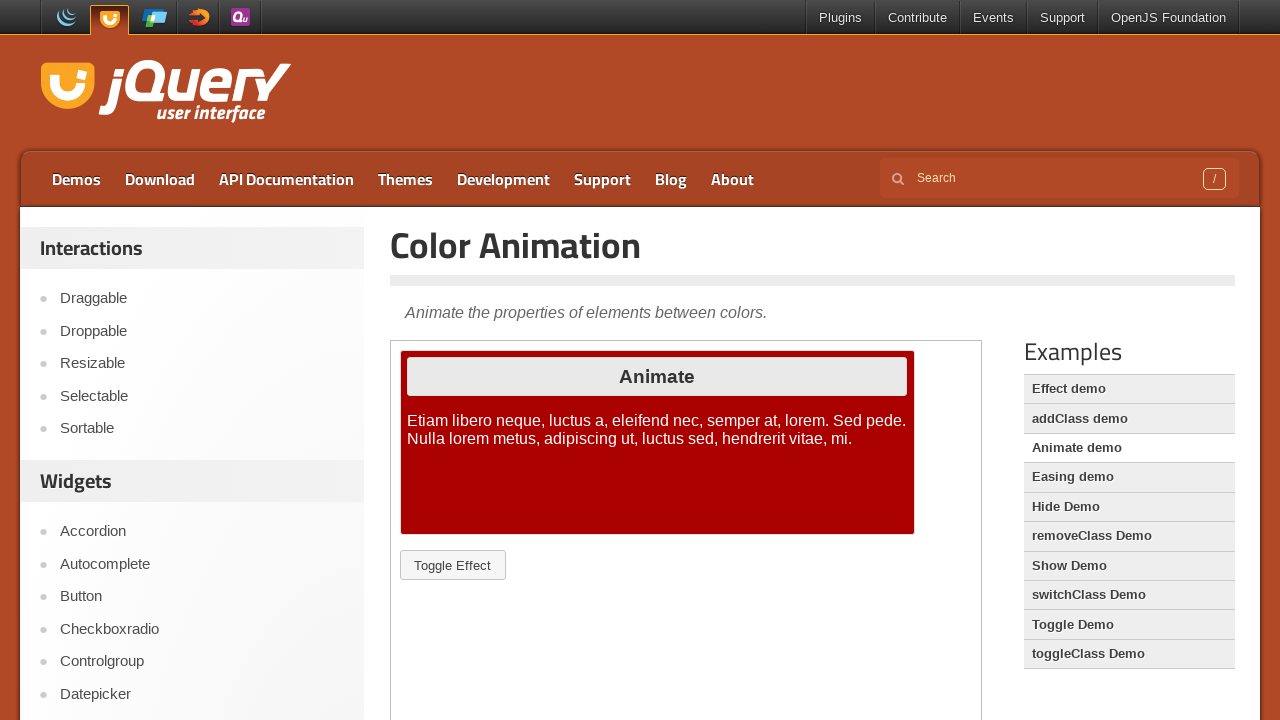

Retrieved final size of animation box after animation
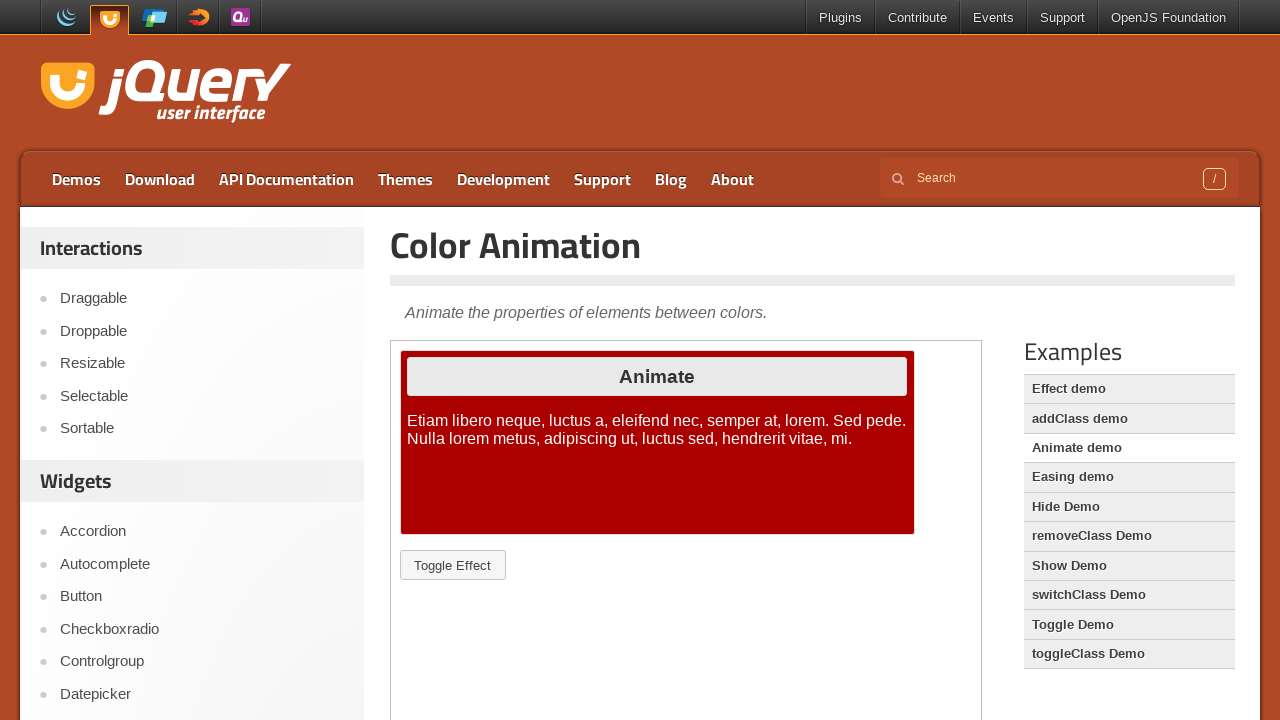

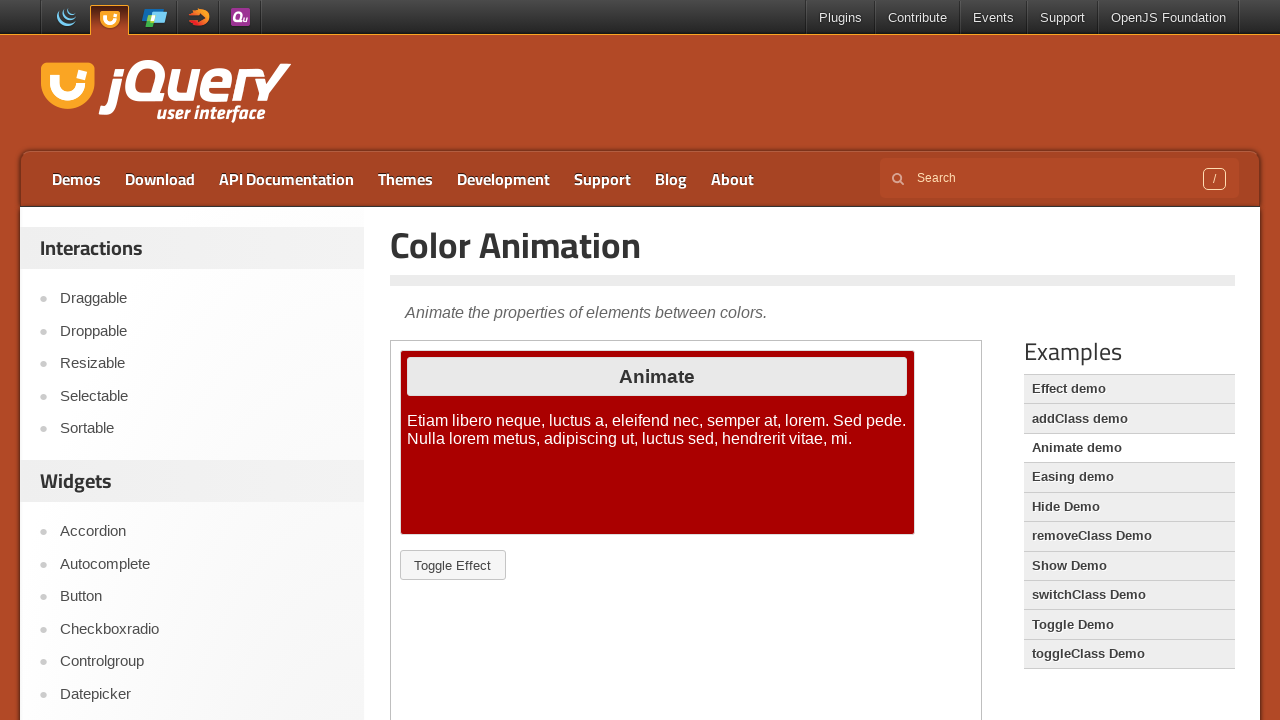